Tests clicking a checkbox element on a signup page

Starting URL: https://freelance-learn-automation.vercel.app/signup

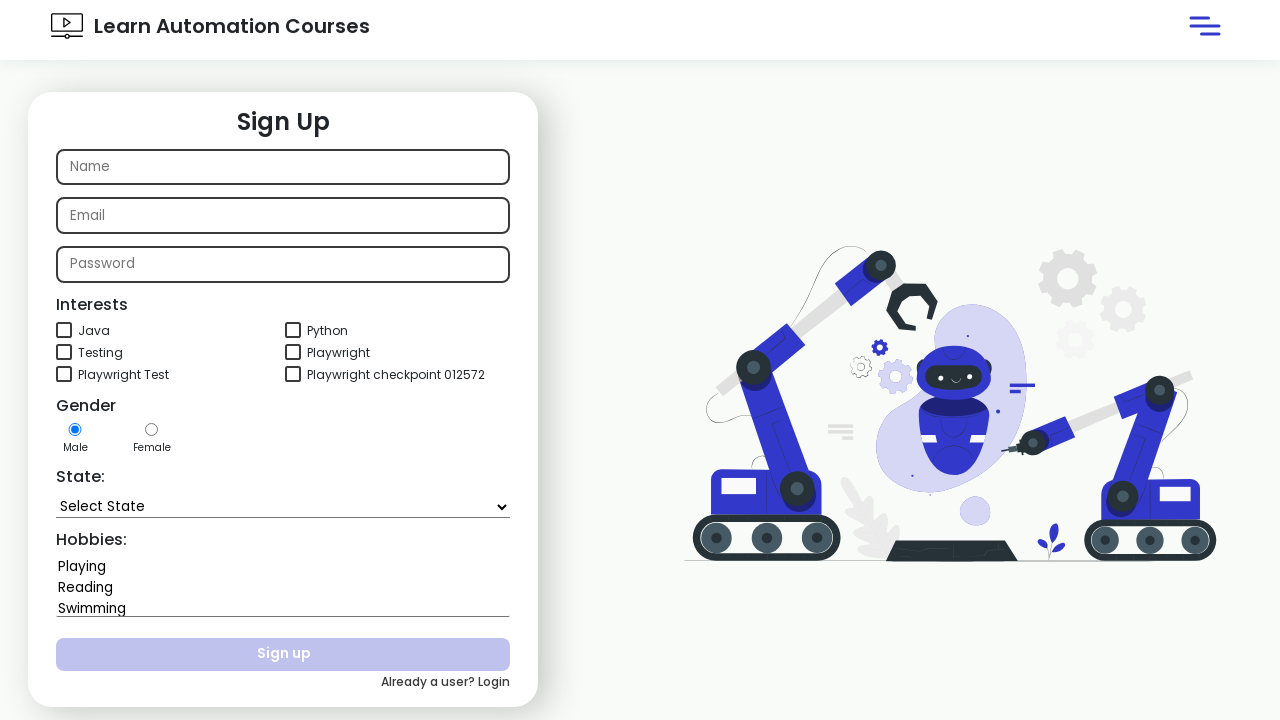

Navigated to signup page
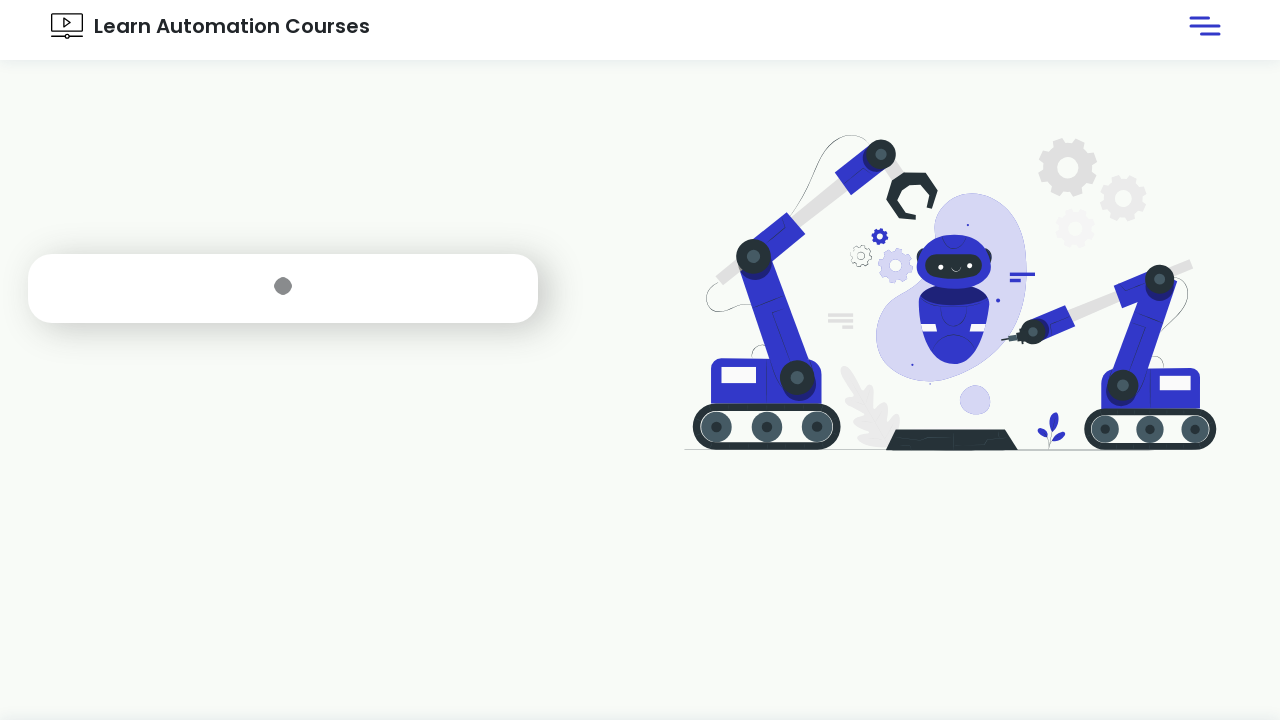

Clicked checkbox element on signup page at (64, 330) on input[type='checkbox']
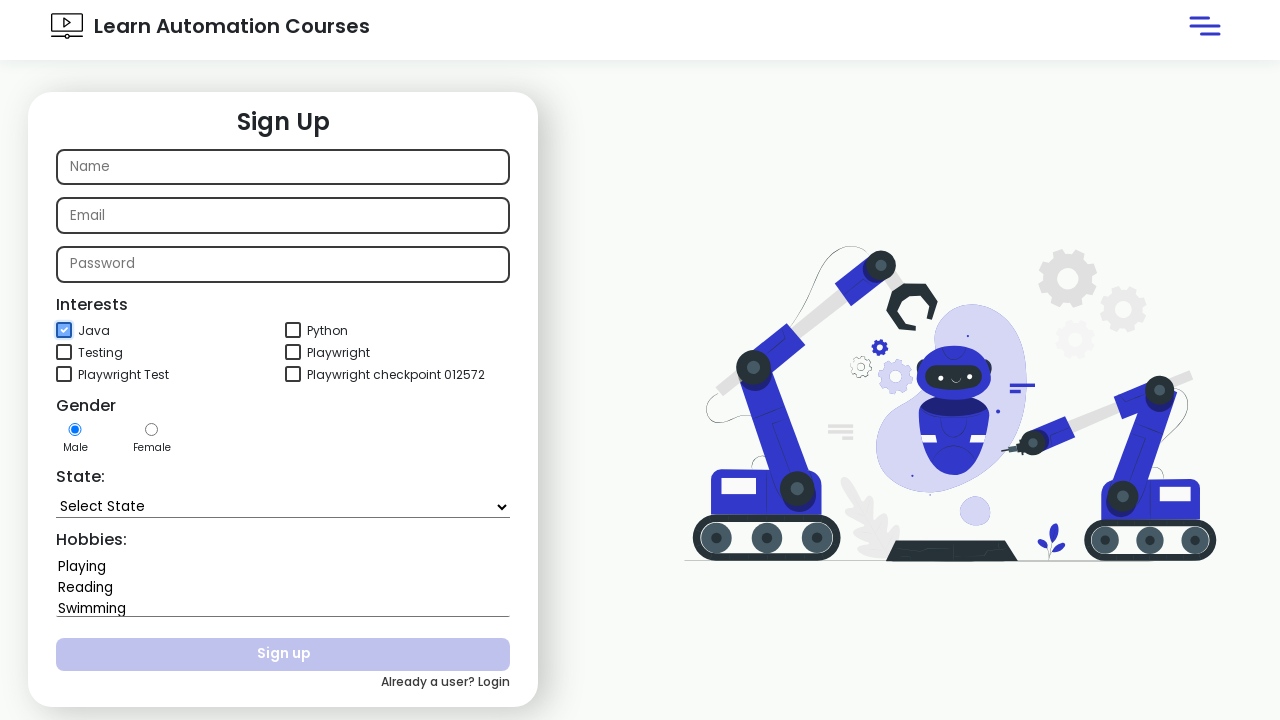

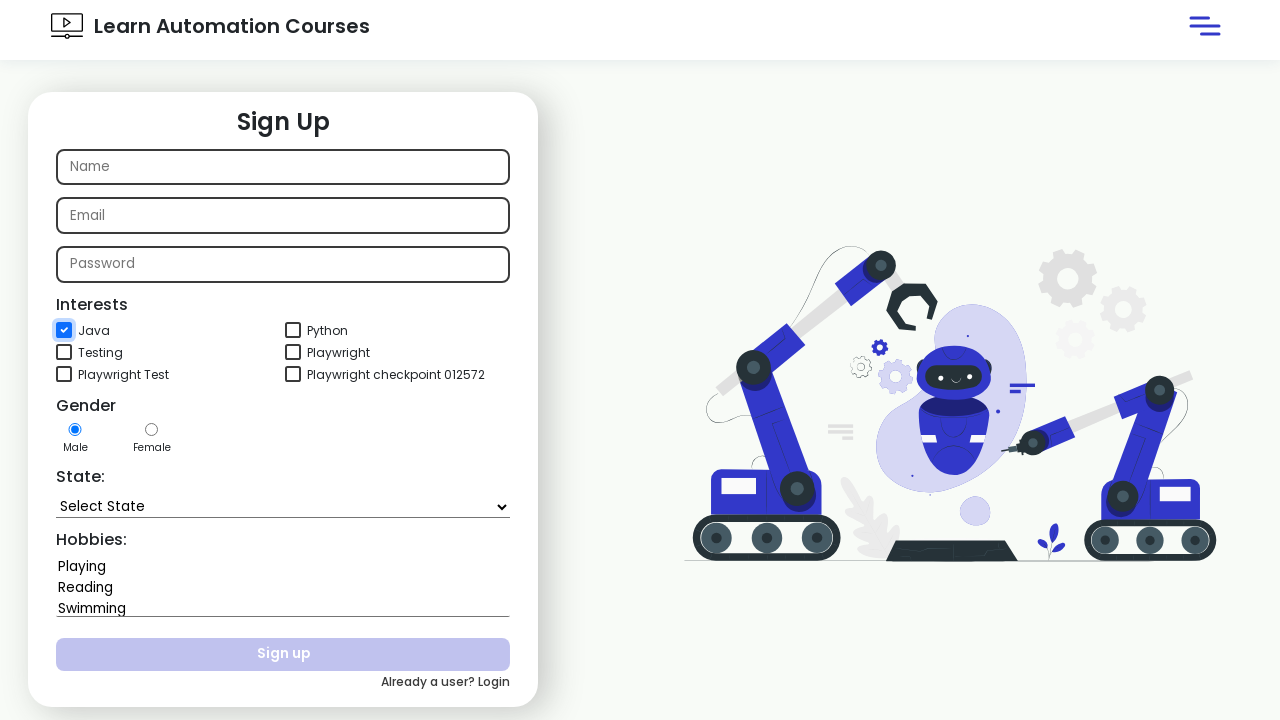